Tests drag and drop functionality on the jQuery UI droppable demo page by dragging an element and dropping it onto a target area

Starting URL: https://jqueryui.com/droppable/

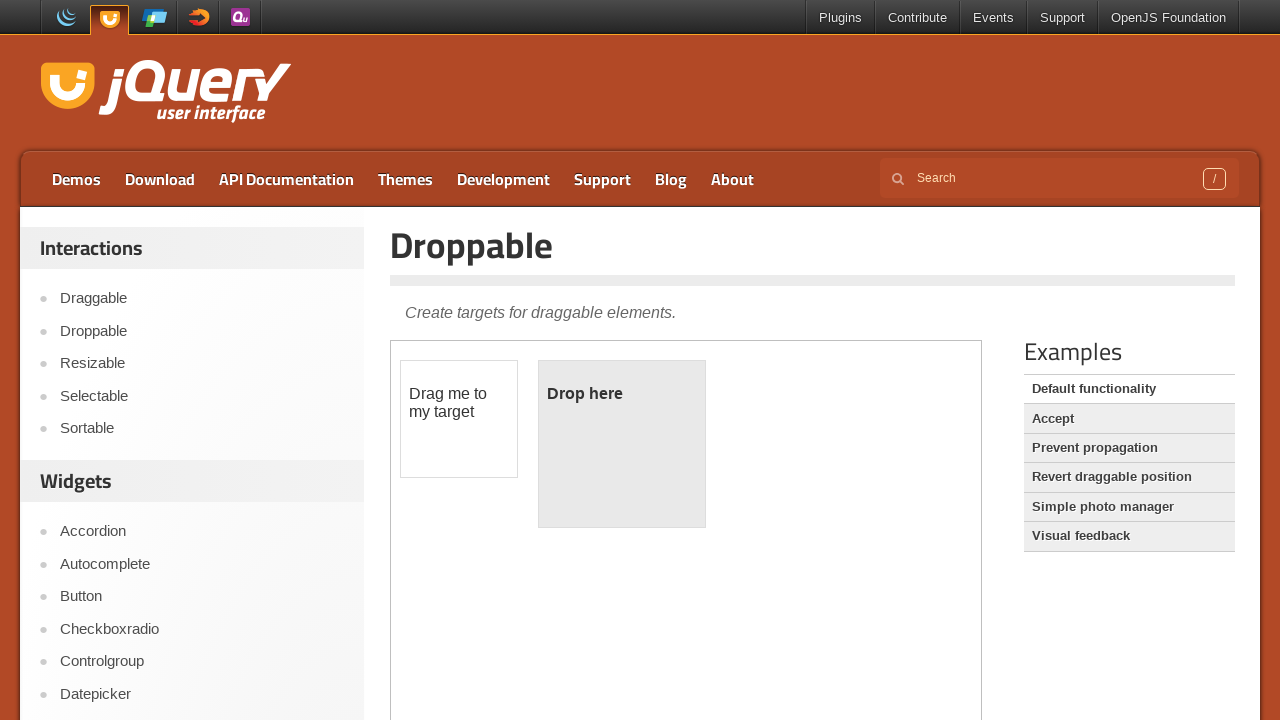

Navigated to jQuery UI droppable demo page
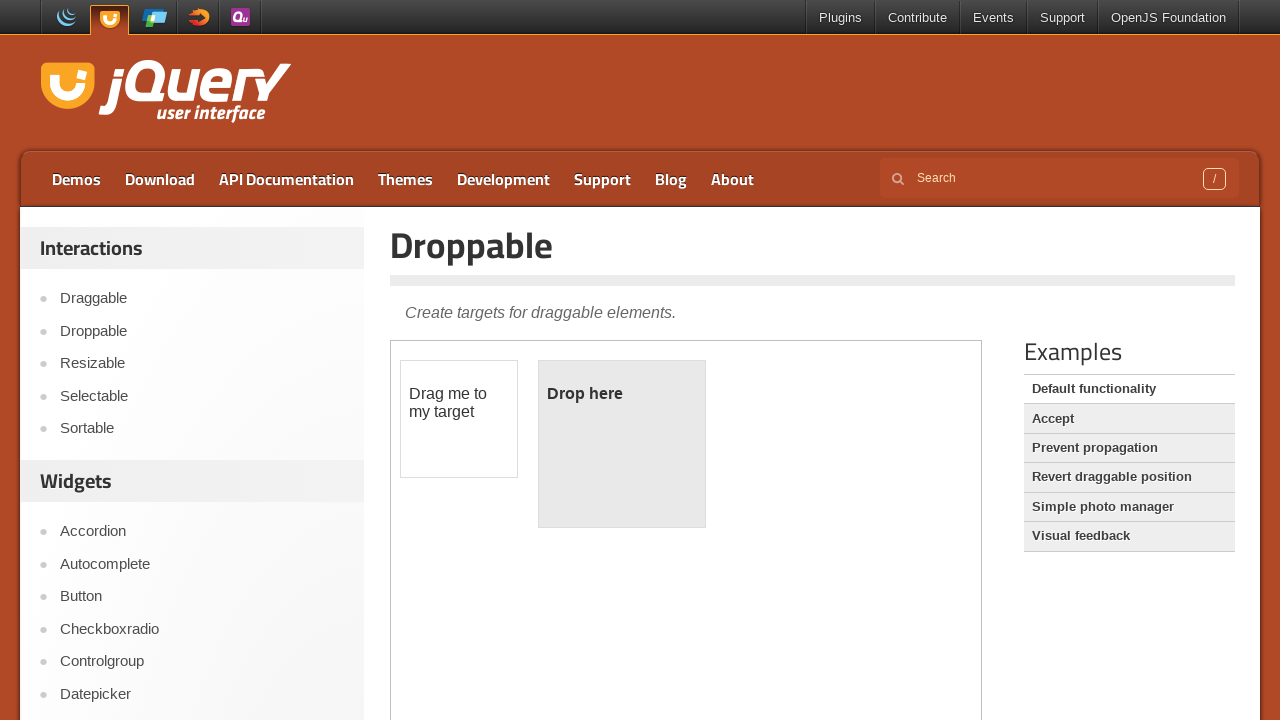

Located the iframe containing the drag and drop demo
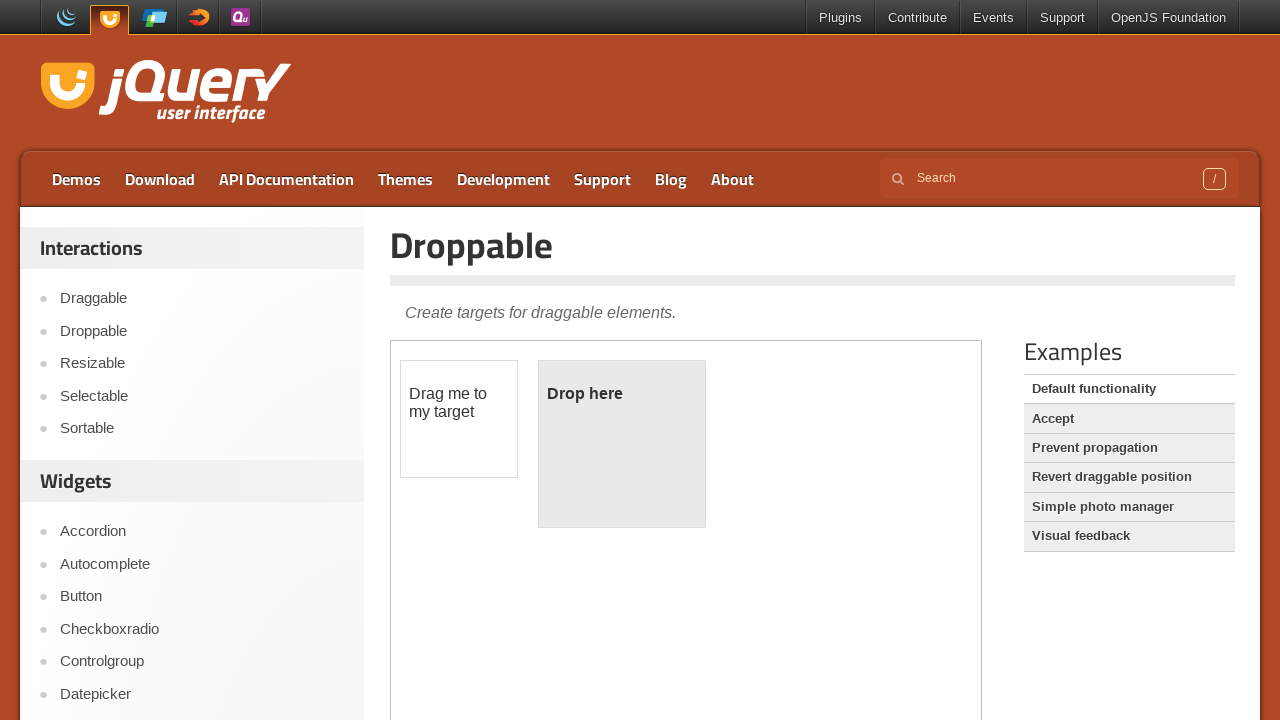

Located the draggable element
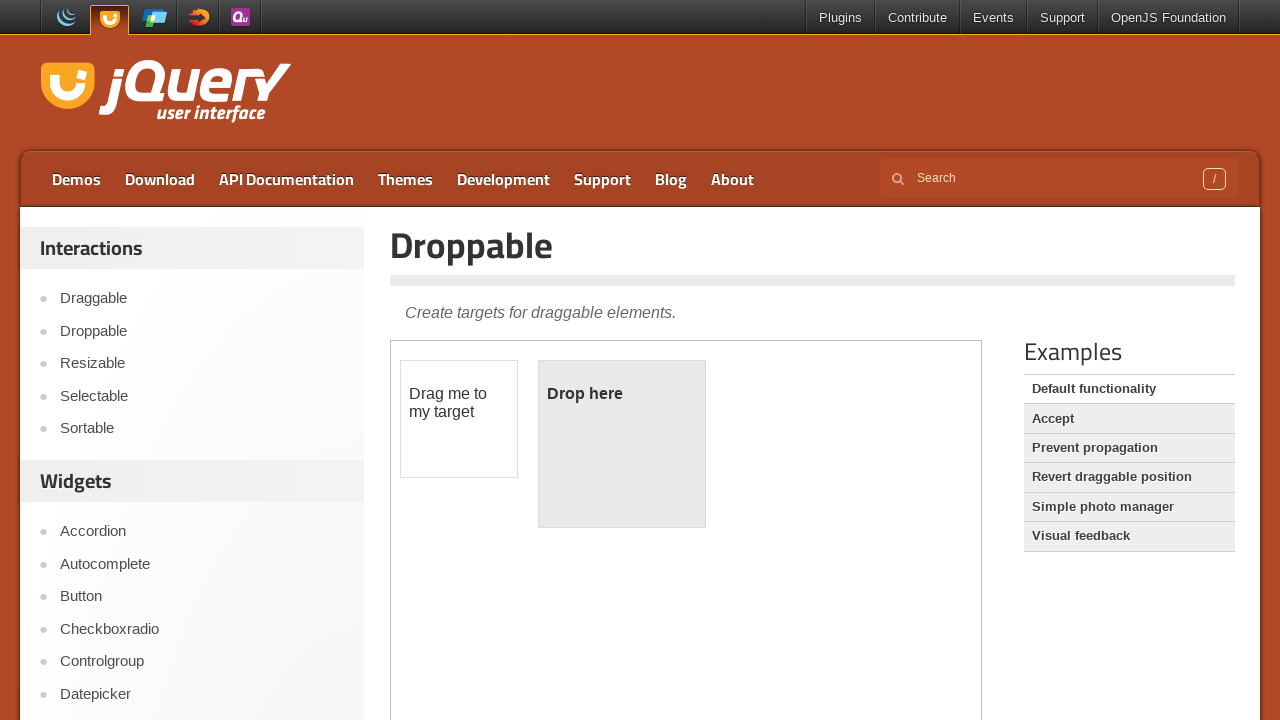

Located the droppable target area
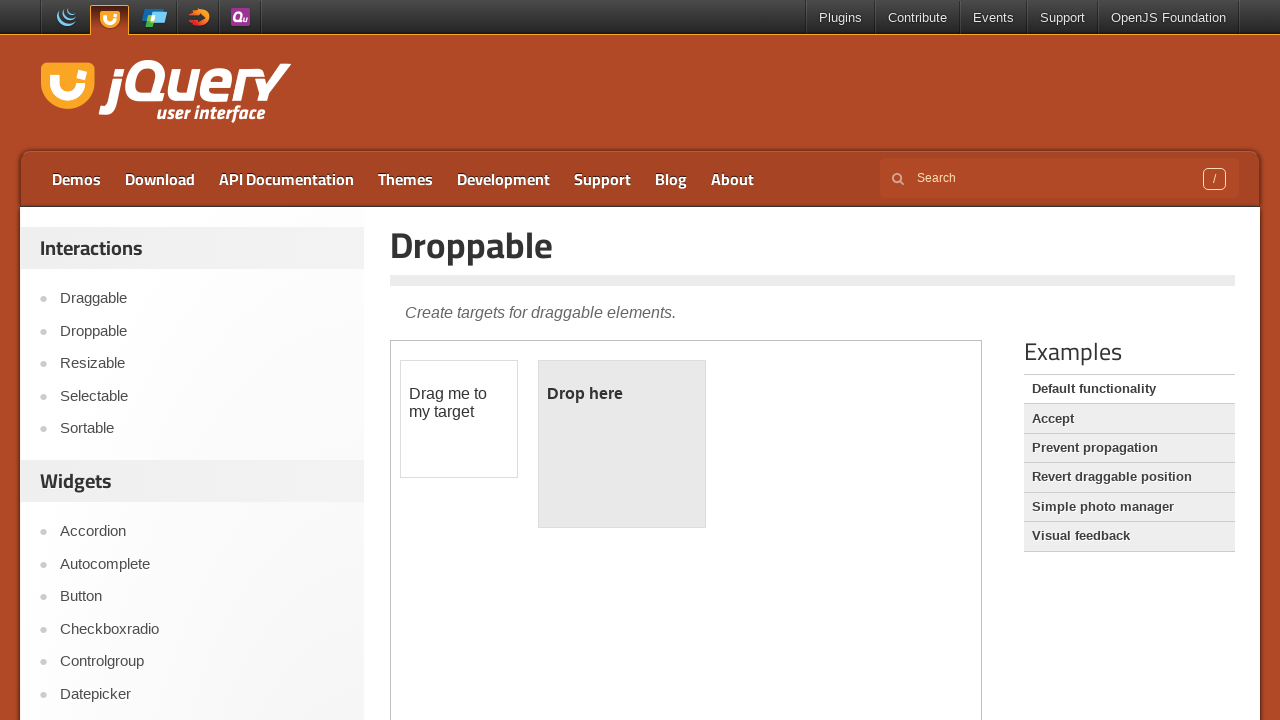

Dragged the draggable element and dropped it onto the droppable target area at (622, 444)
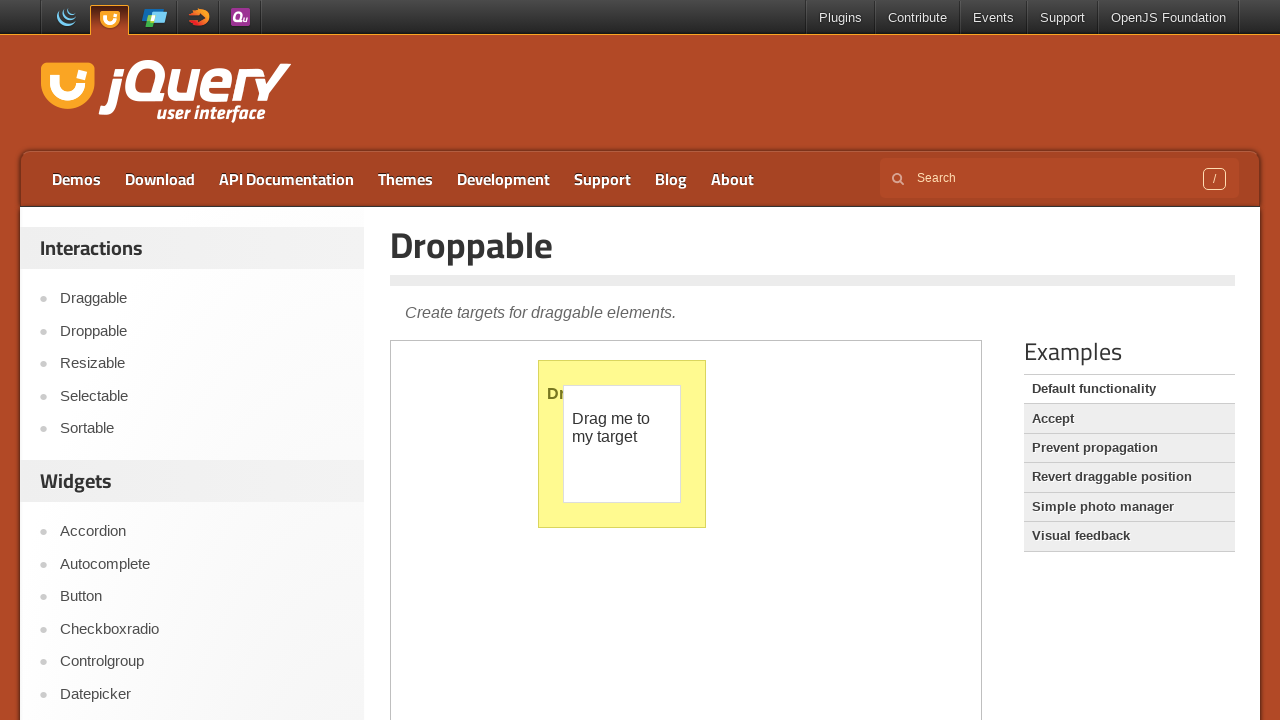

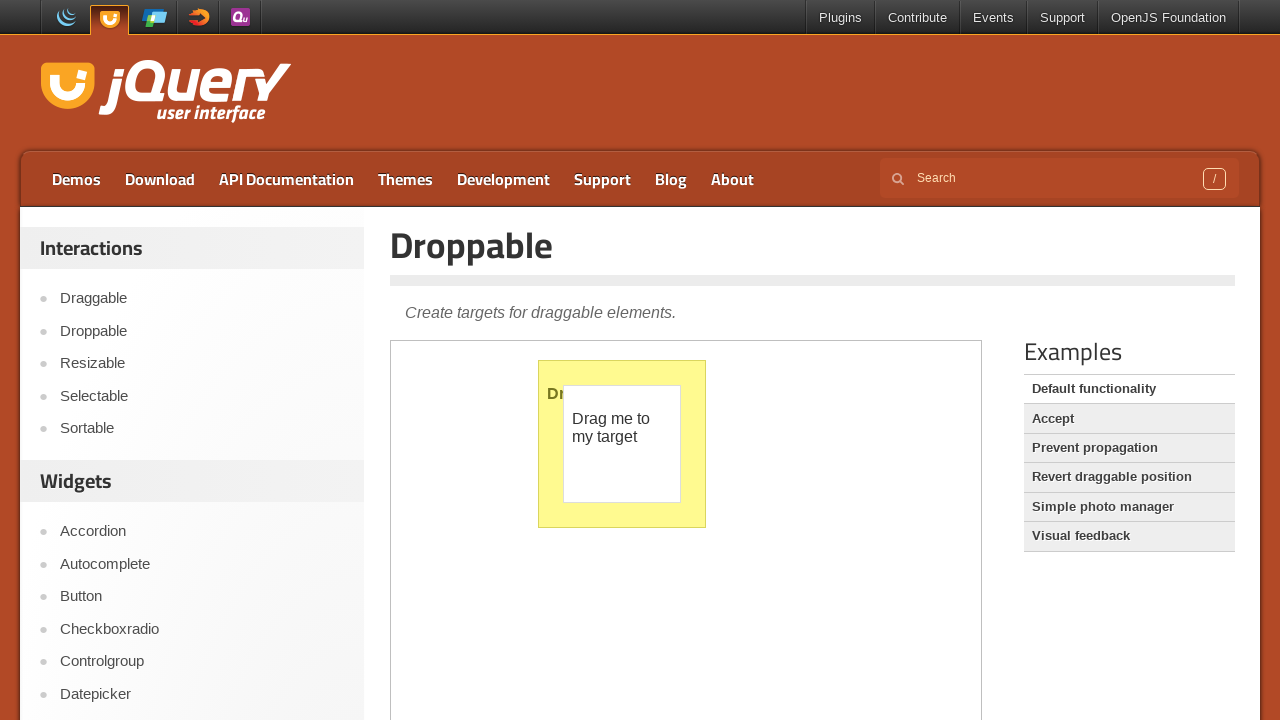